Navigates to Tata CLiQ e-commerce website and verifies the page loads by checking the page title is present

Starting URL: https://www.tatacliq.com/

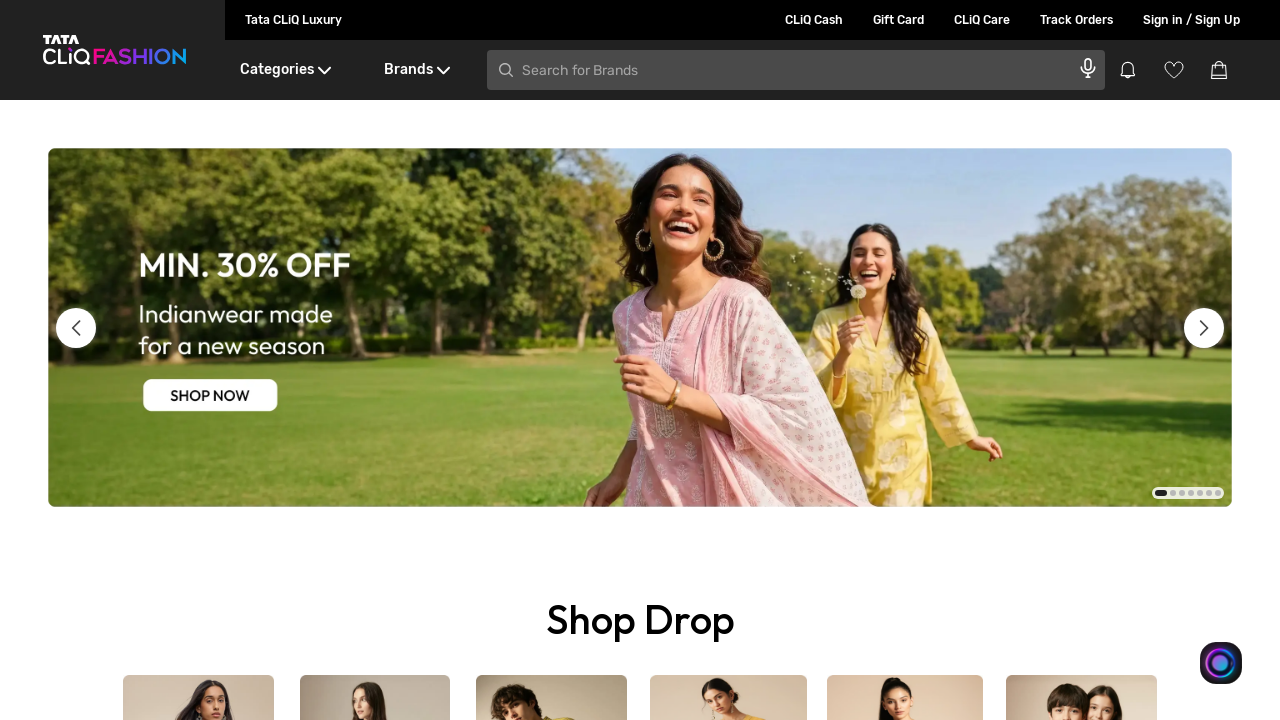

Page loaded with domcontentloaded state
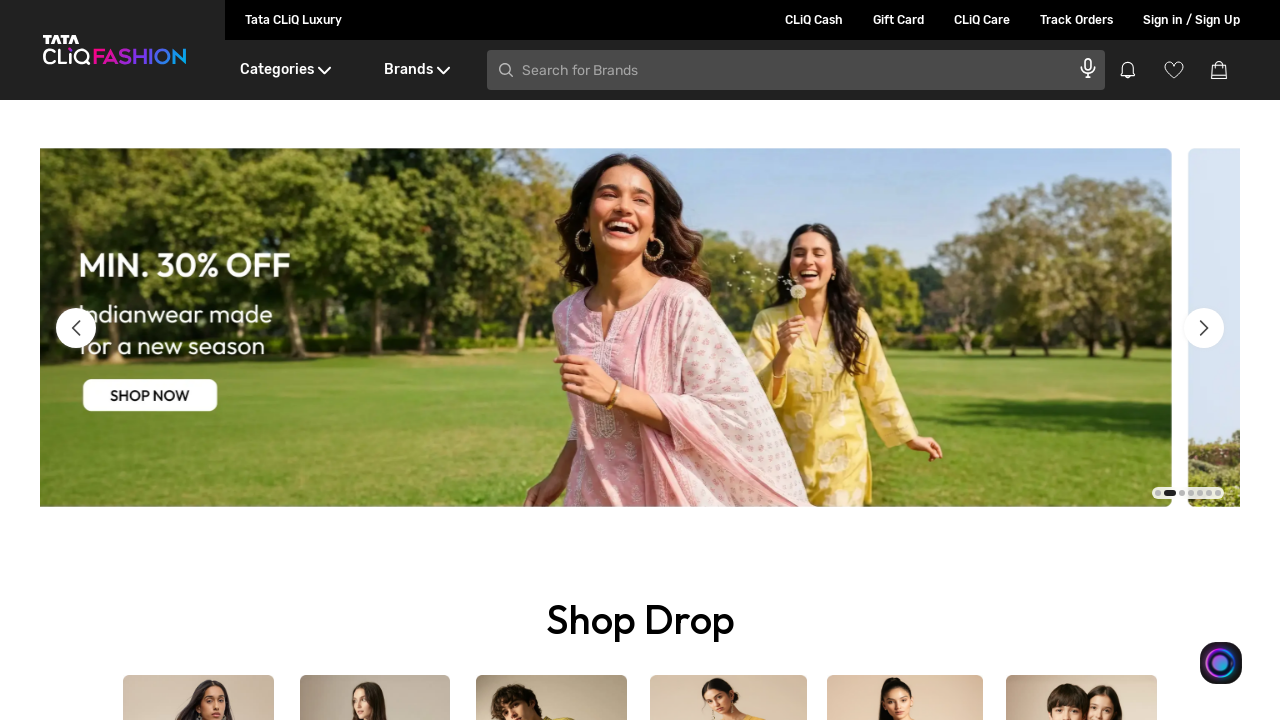

Retrieved page title: 'Online Shopping Site in India - Upto 60% Off On Mobiles, Electronics & Fashion at Tata CLiQ'
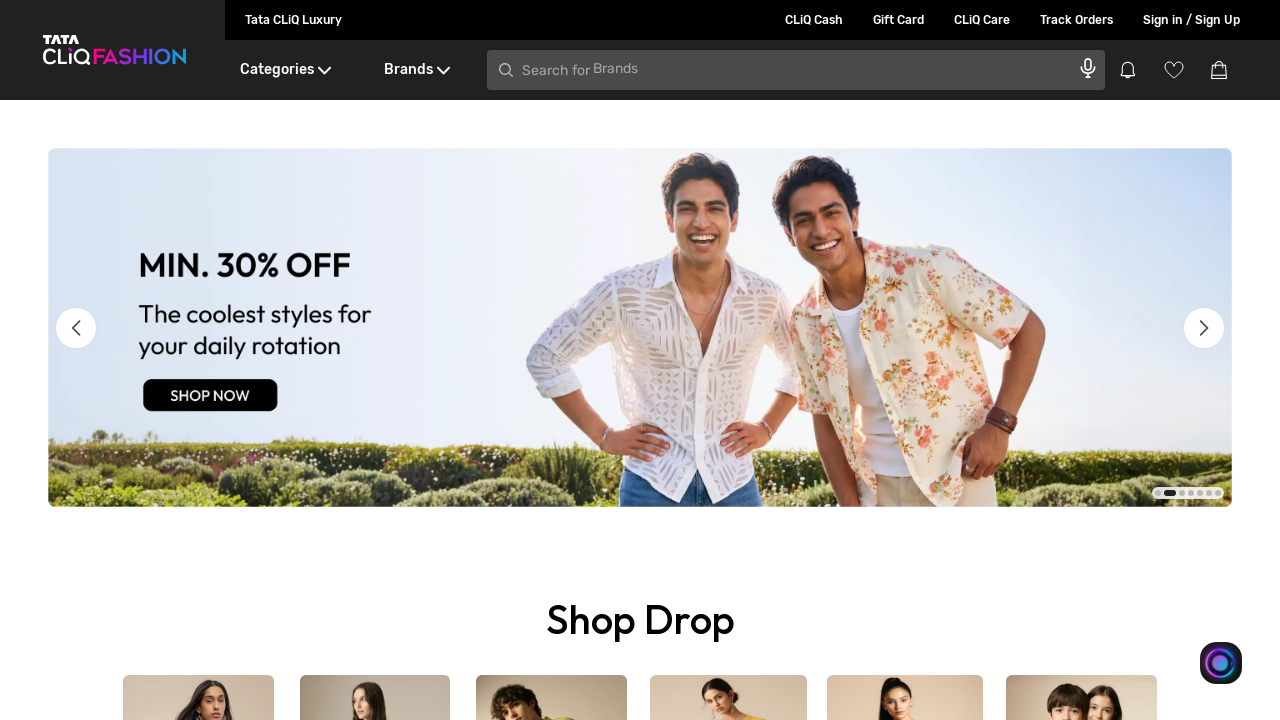

Verified page title is not empty
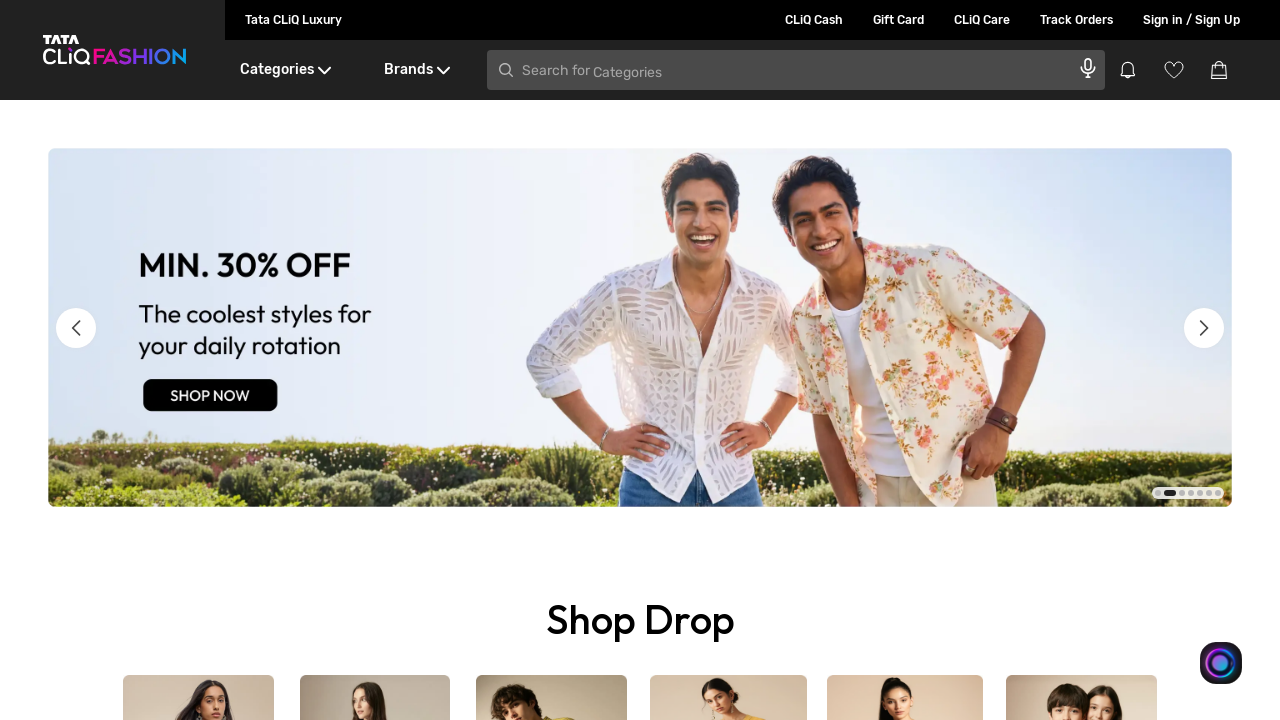

Retrieved current URL: 'https://www.tatacliq.com/'
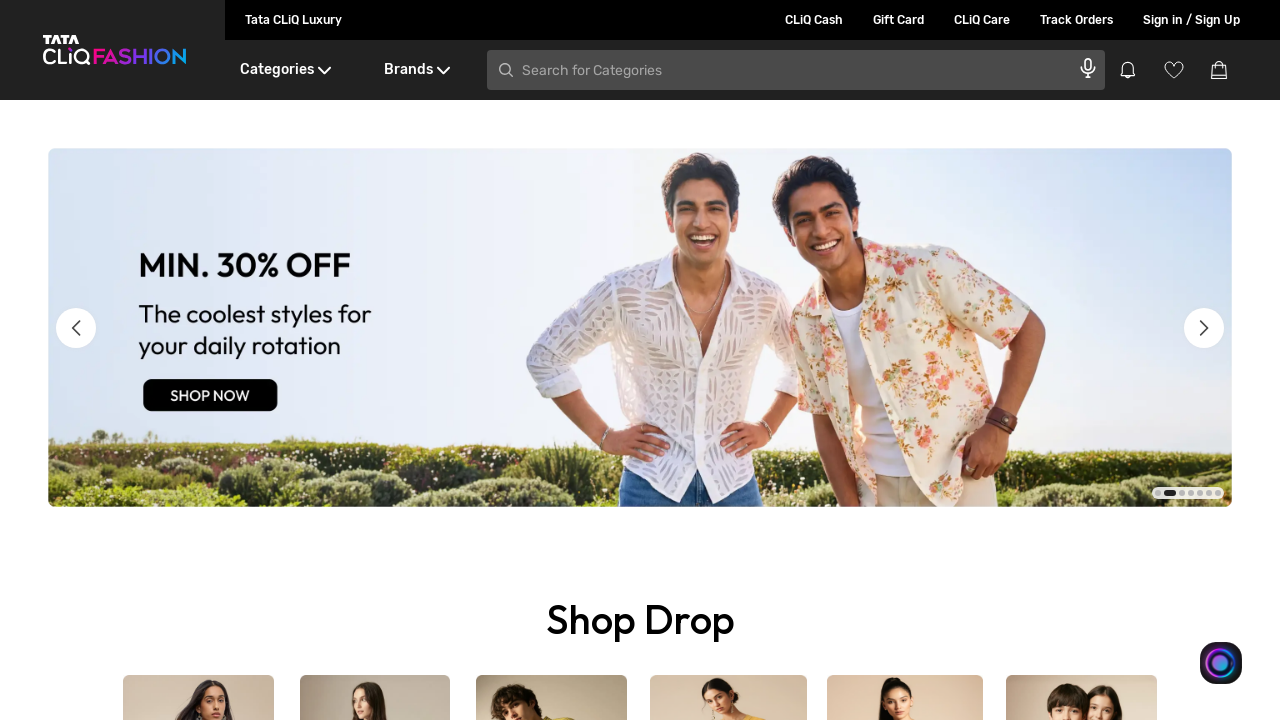

Verified page is on tatacliq.com domain
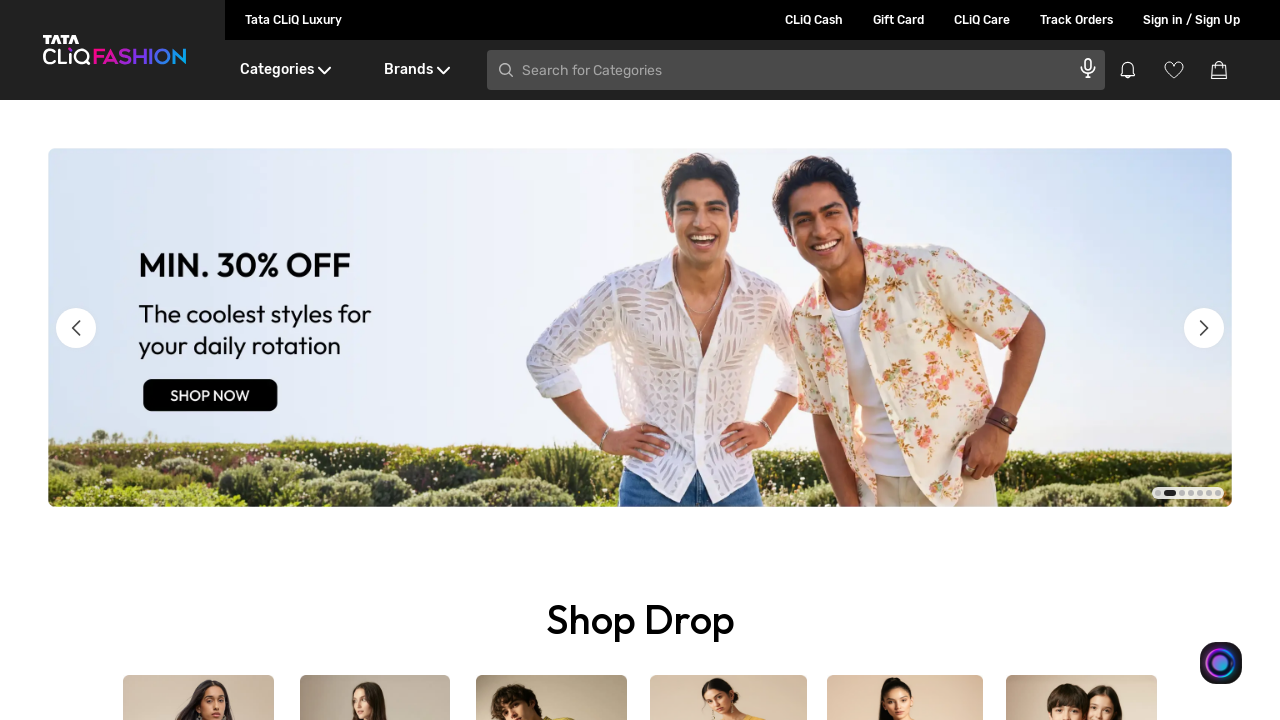

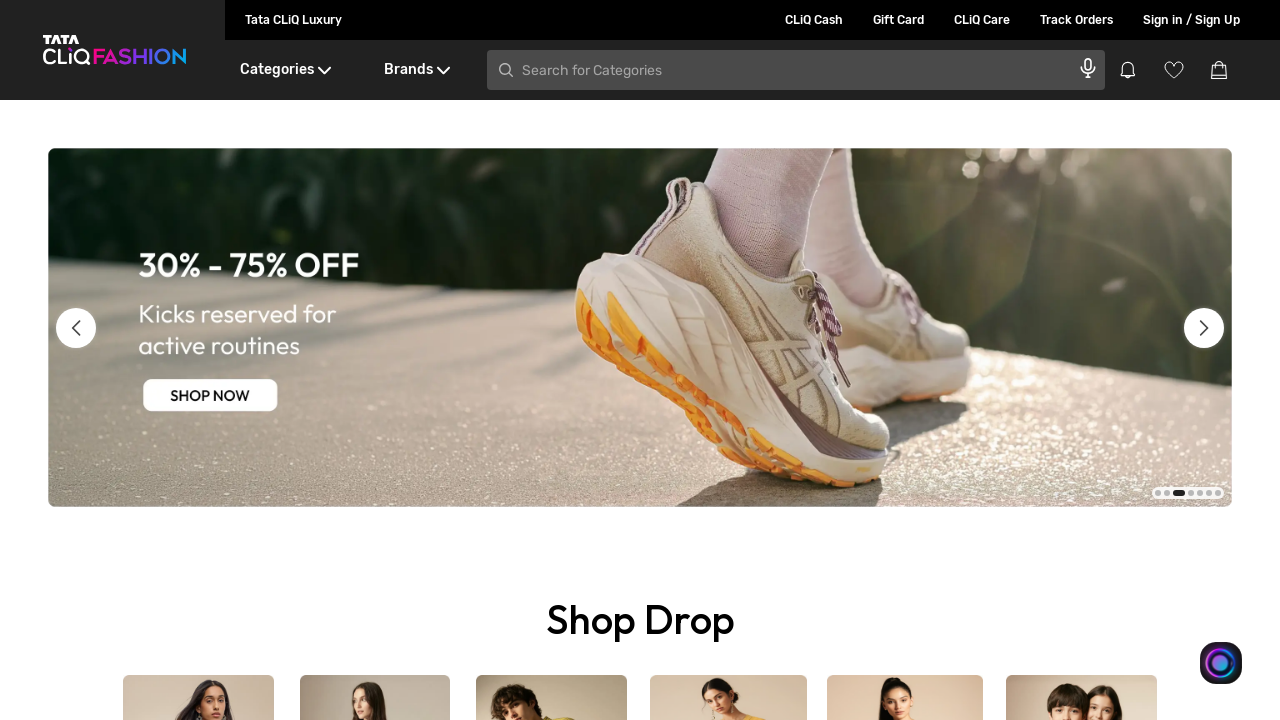